Tests subtraction with increment and decrement buttons to modify input values

Starting URL: https://www.globalsqa.com/angularJs-protractor/SimpleCalculator/

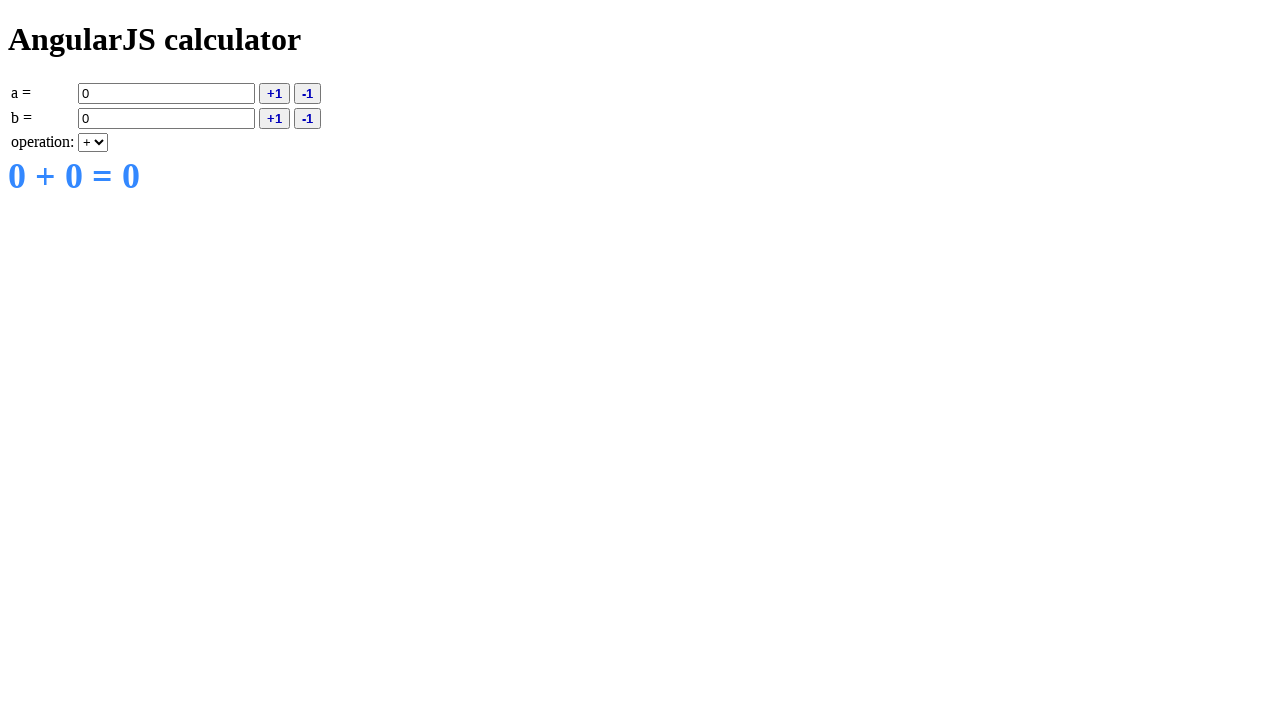

Filled input A with value 23 on input[ng-model='a']
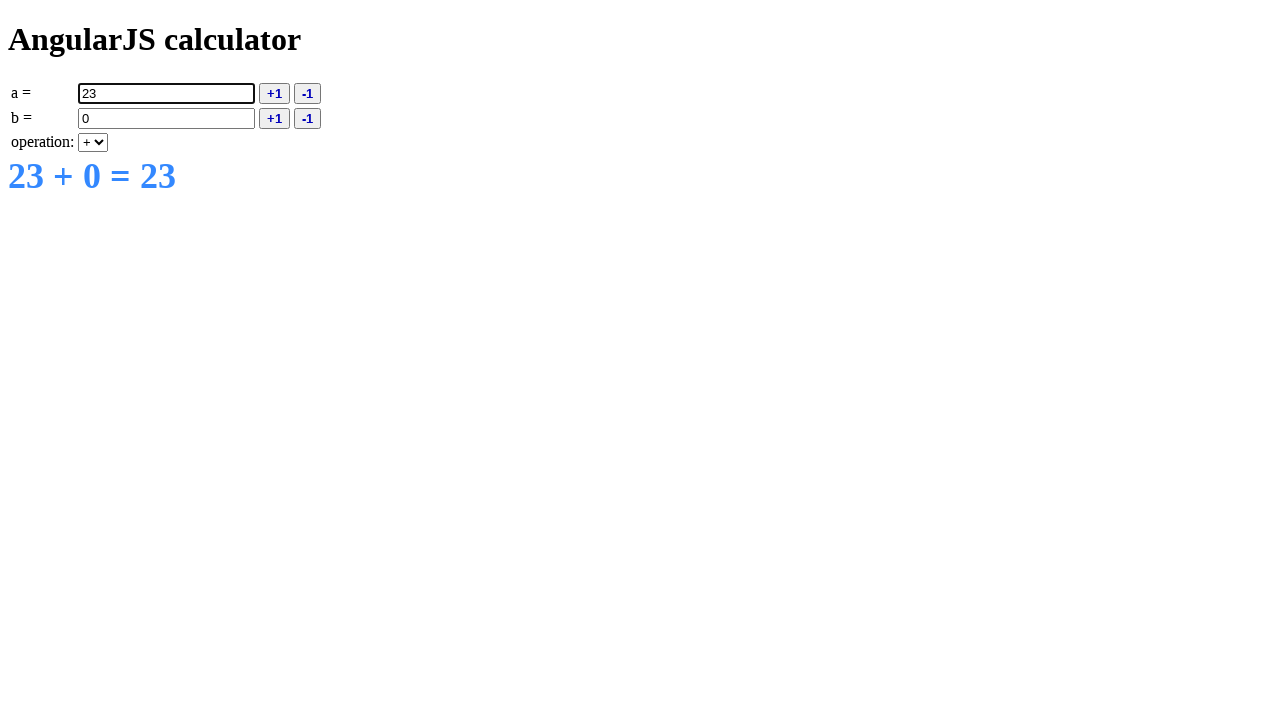

Clicked decrement A button at (308, 93) on button[ng-click='deca()']
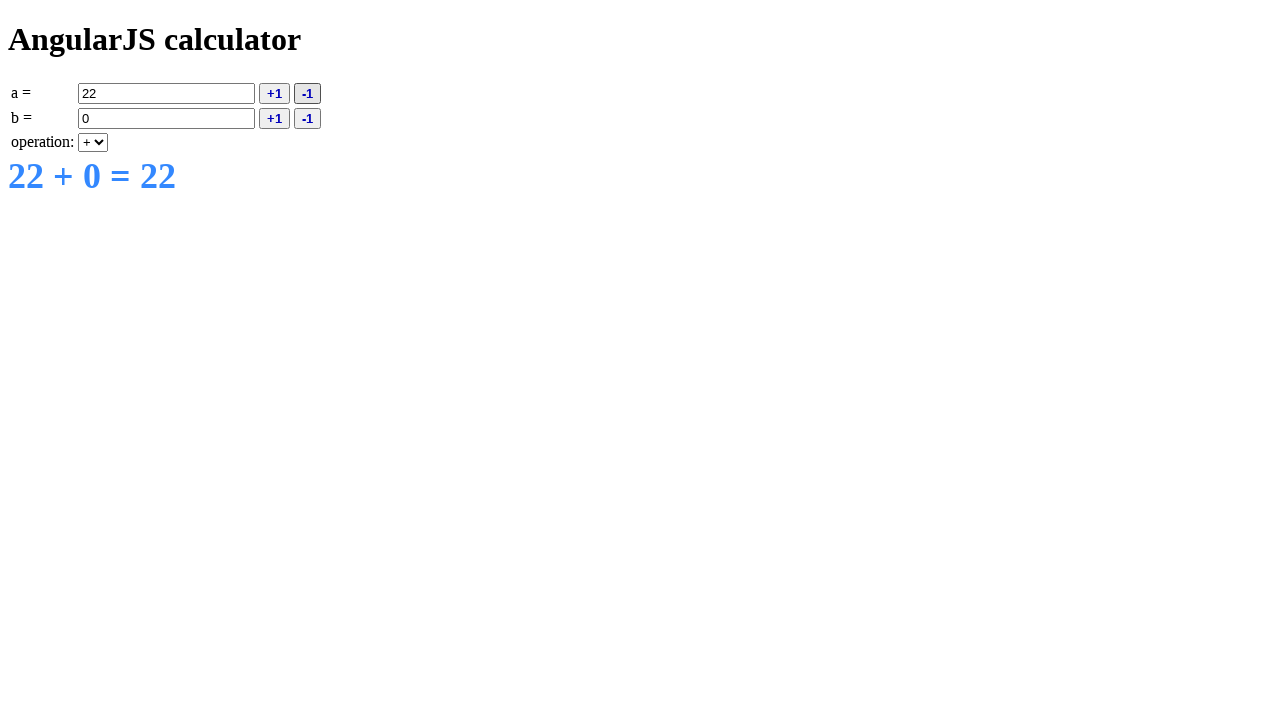

Selected subtraction (-) operation on select[ng-model='operation']
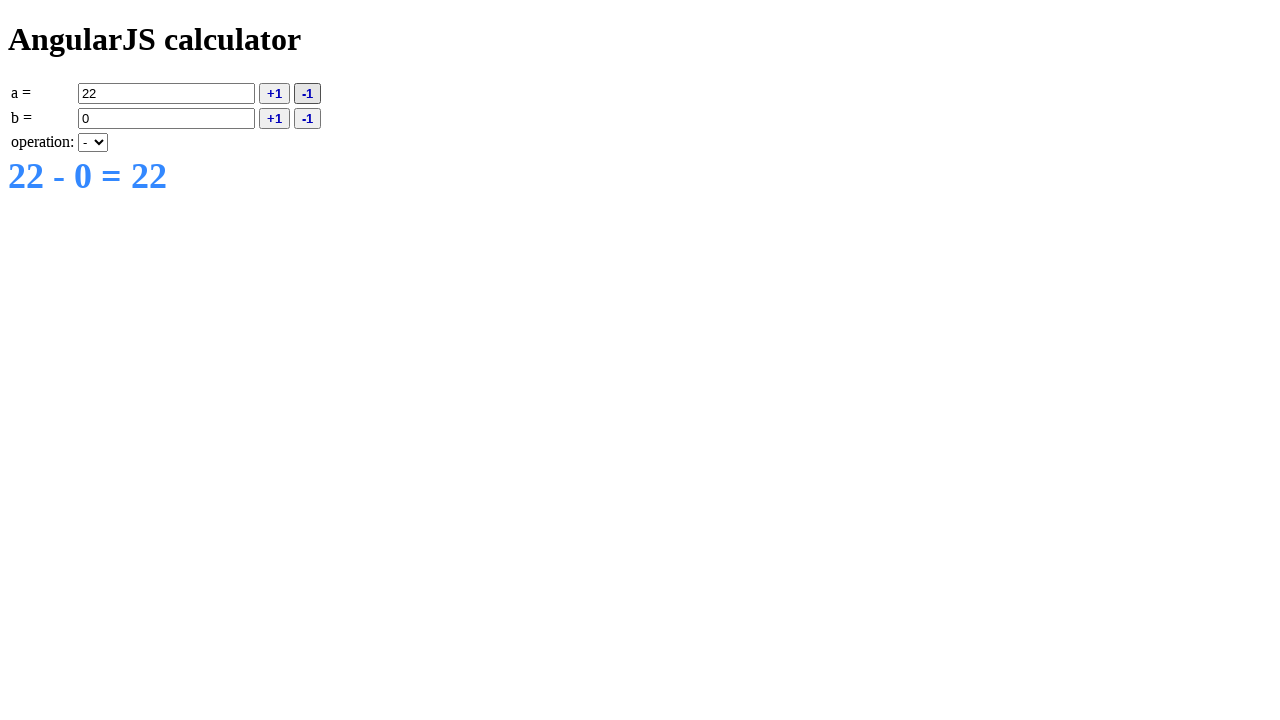

Filled input B with value 9 on input[ng-model='b']
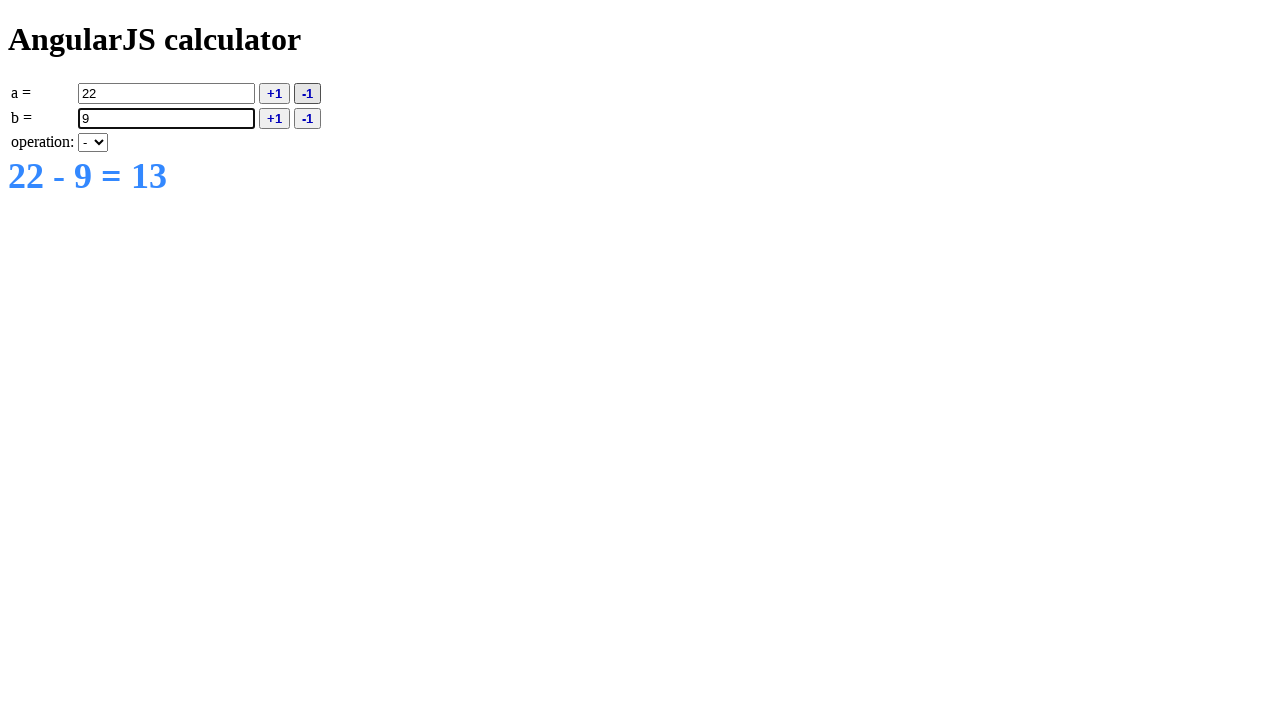

Clicked increment B button at (274, 118) on button[ng-click='incb()']
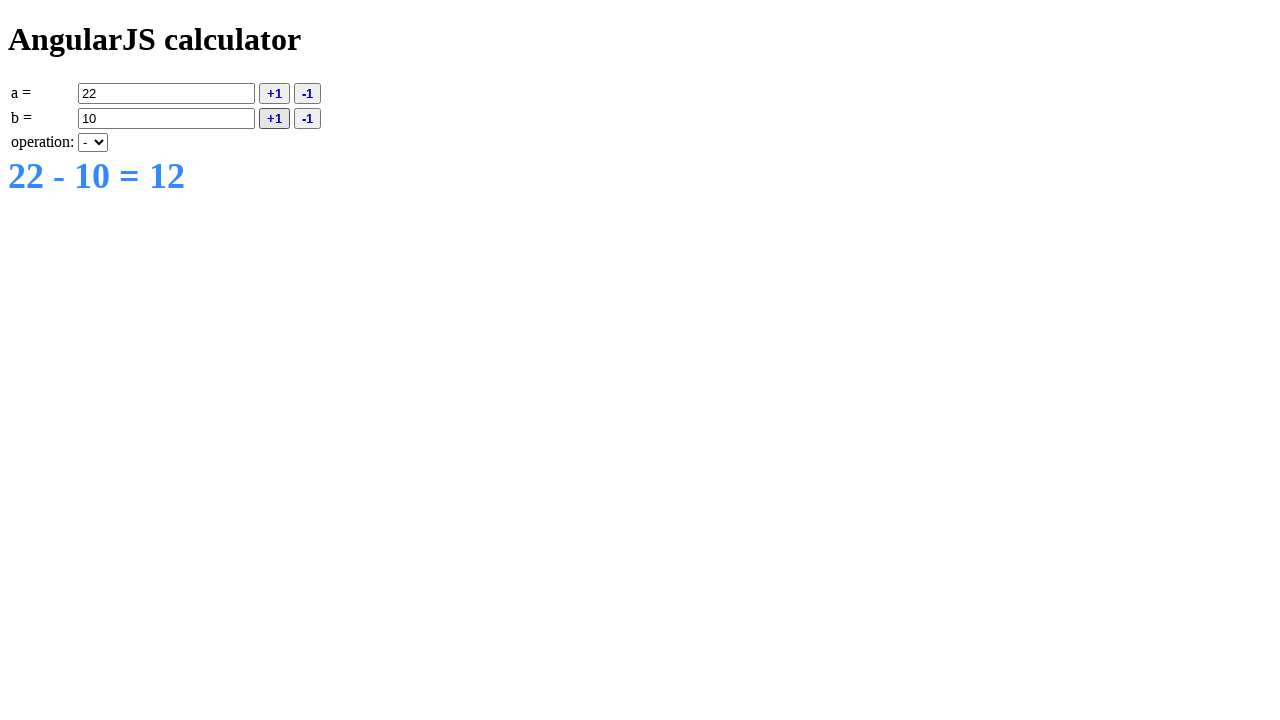

Result element loaded and displayed
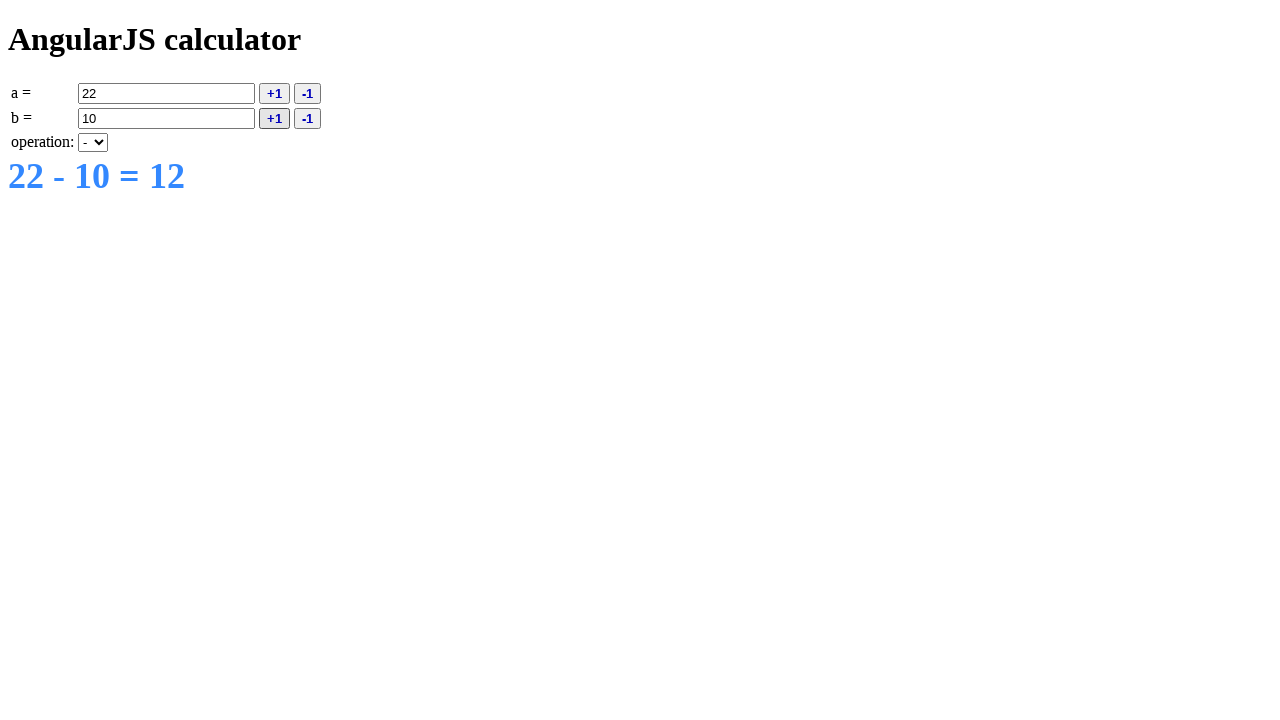

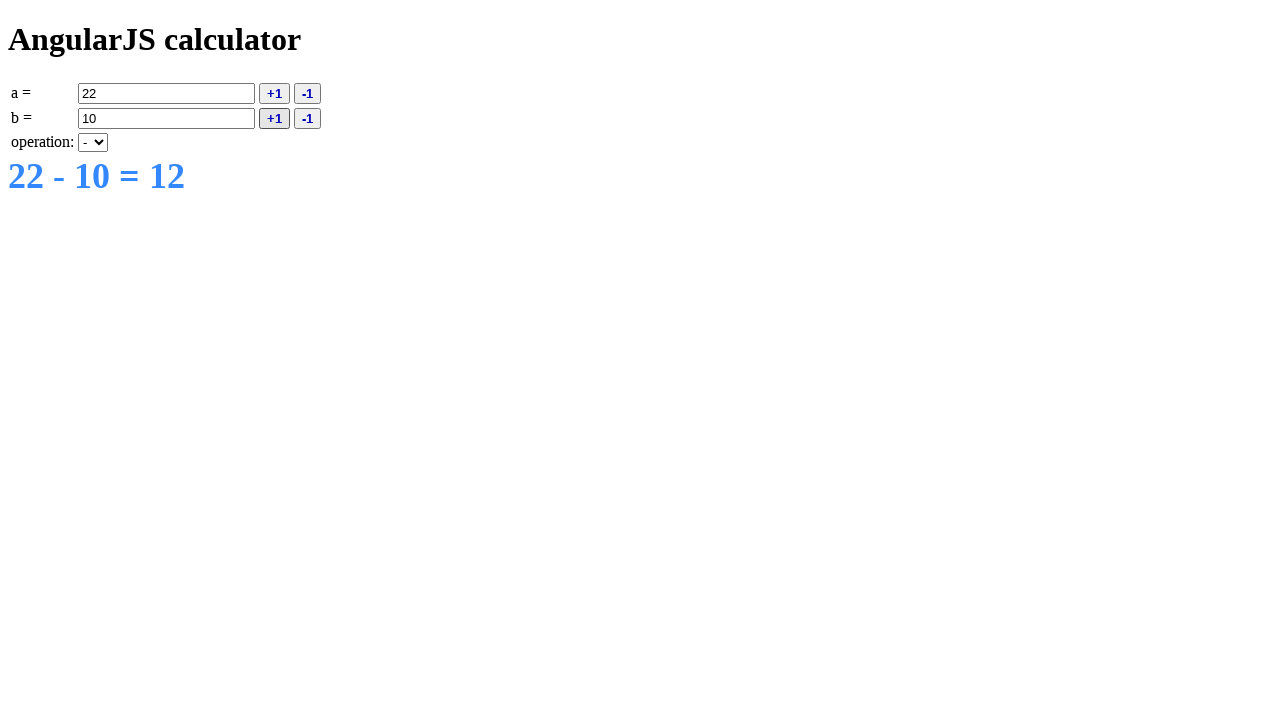